Navigates to Zero Bank login page and verifies the href attribute of the "Forgot your password?" link

Starting URL: http://zero.webappsecurity.com/login.html

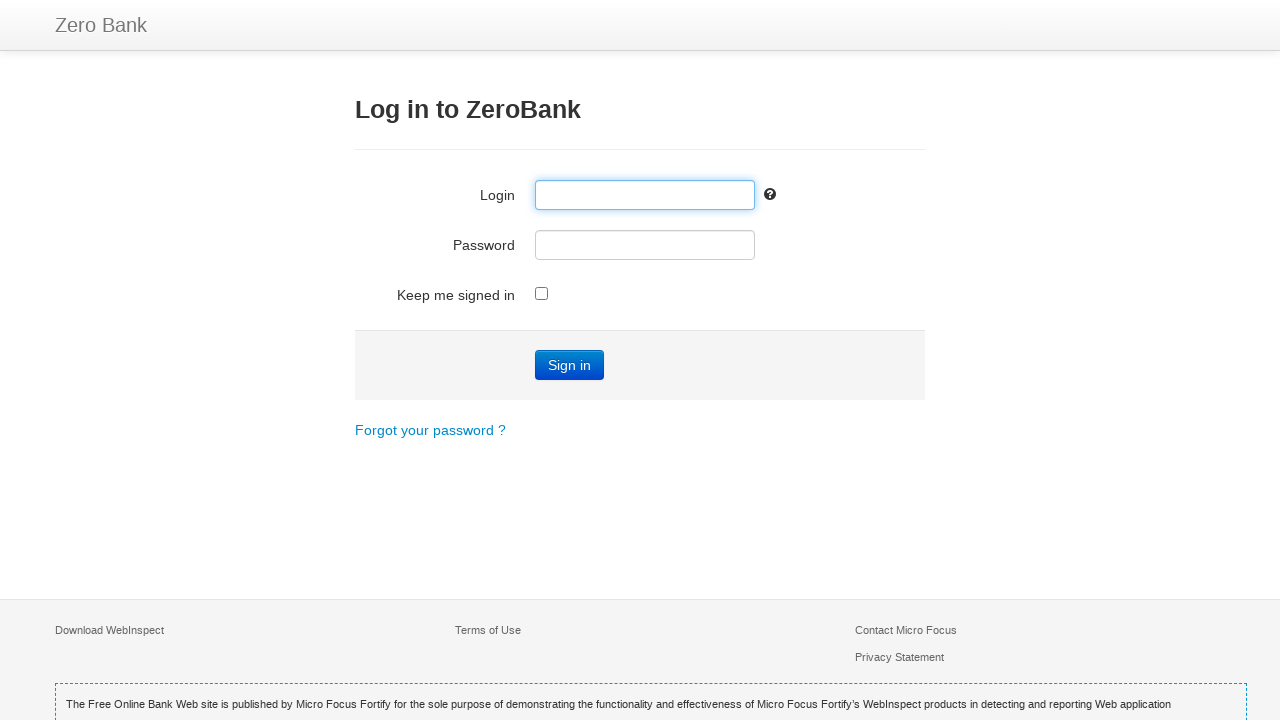

Navigated to Zero Bank login page
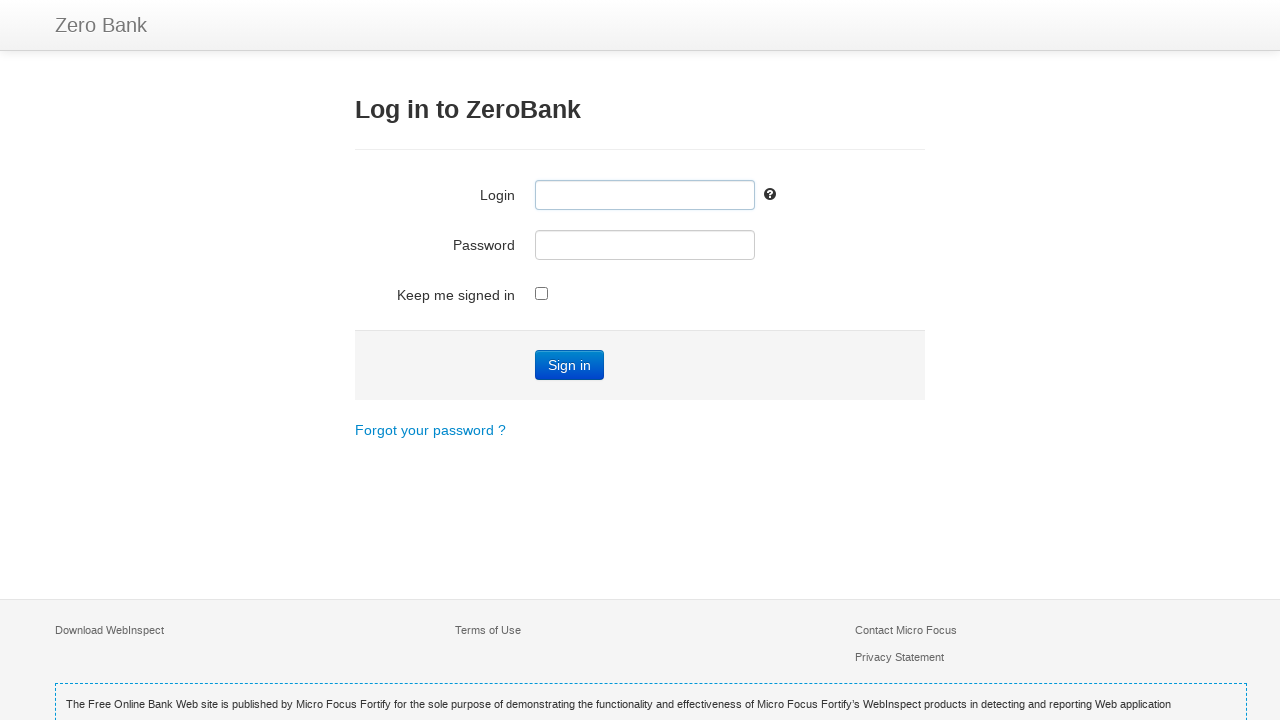

Located 'Forgot your password?' link
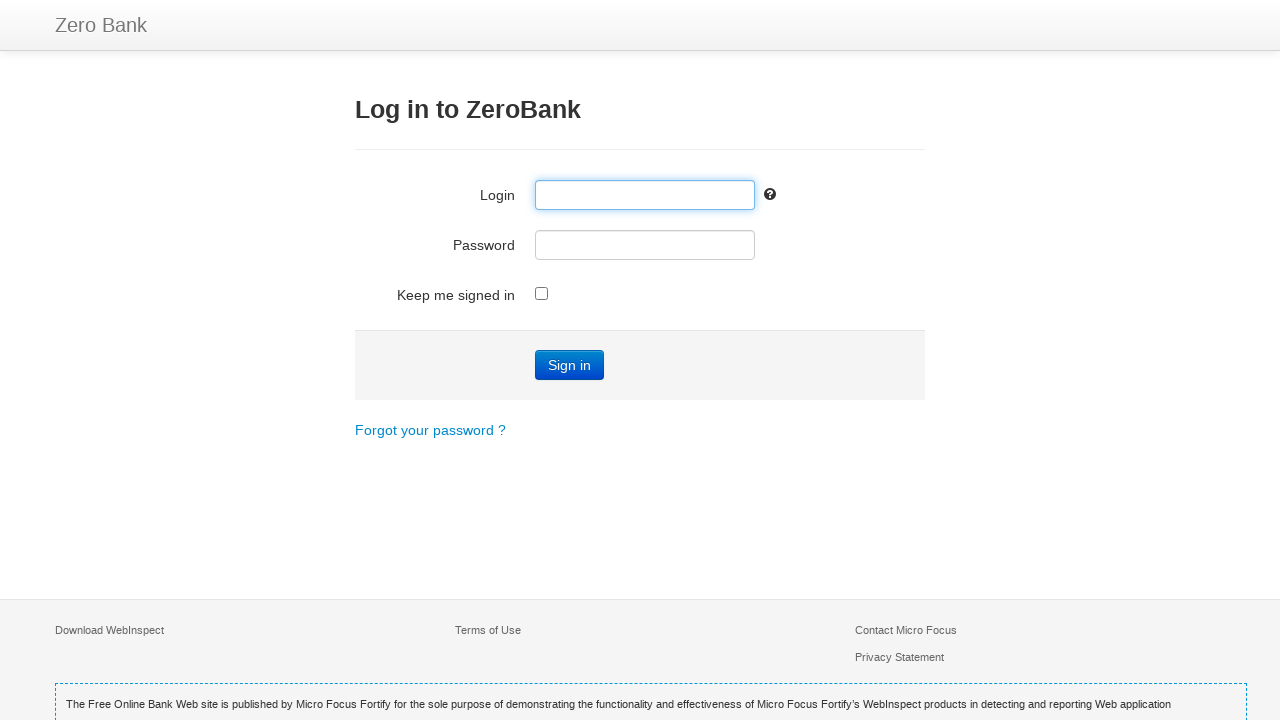

Retrieved href attribute from 'Forgot your password?' link: /forgot-password.html
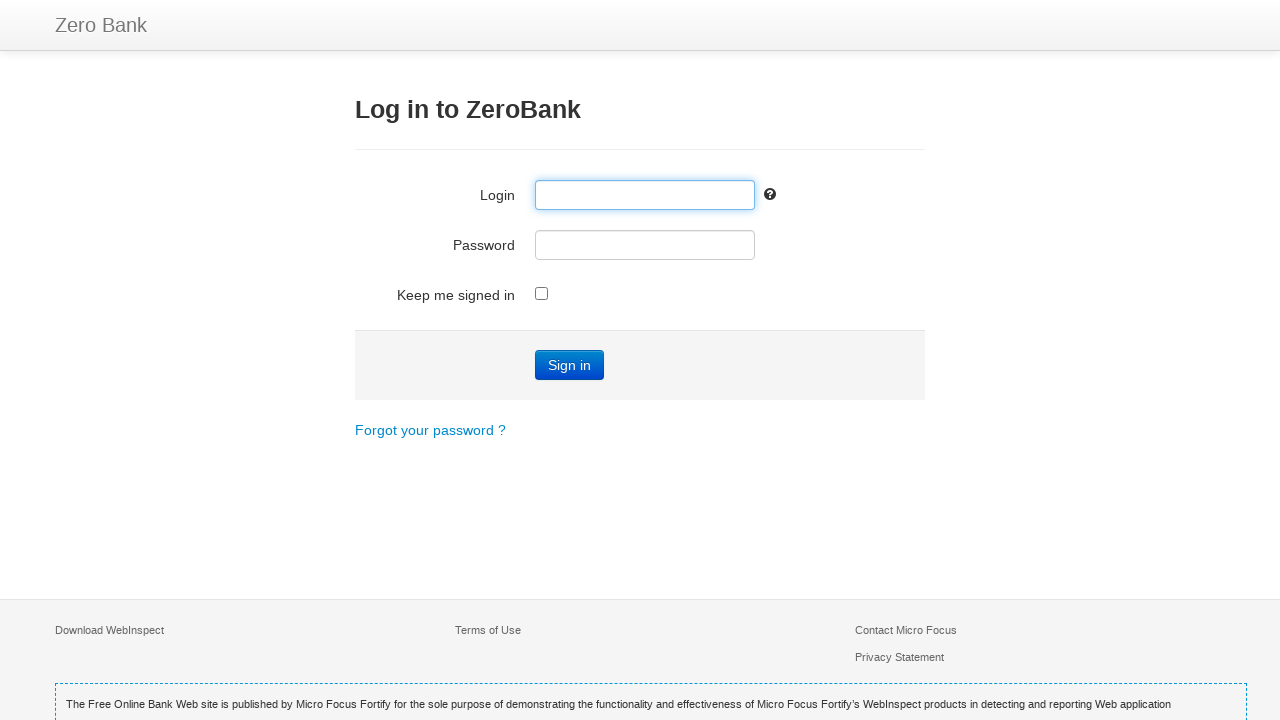

Verified href attribute matches expected value '/forgot-password.html'
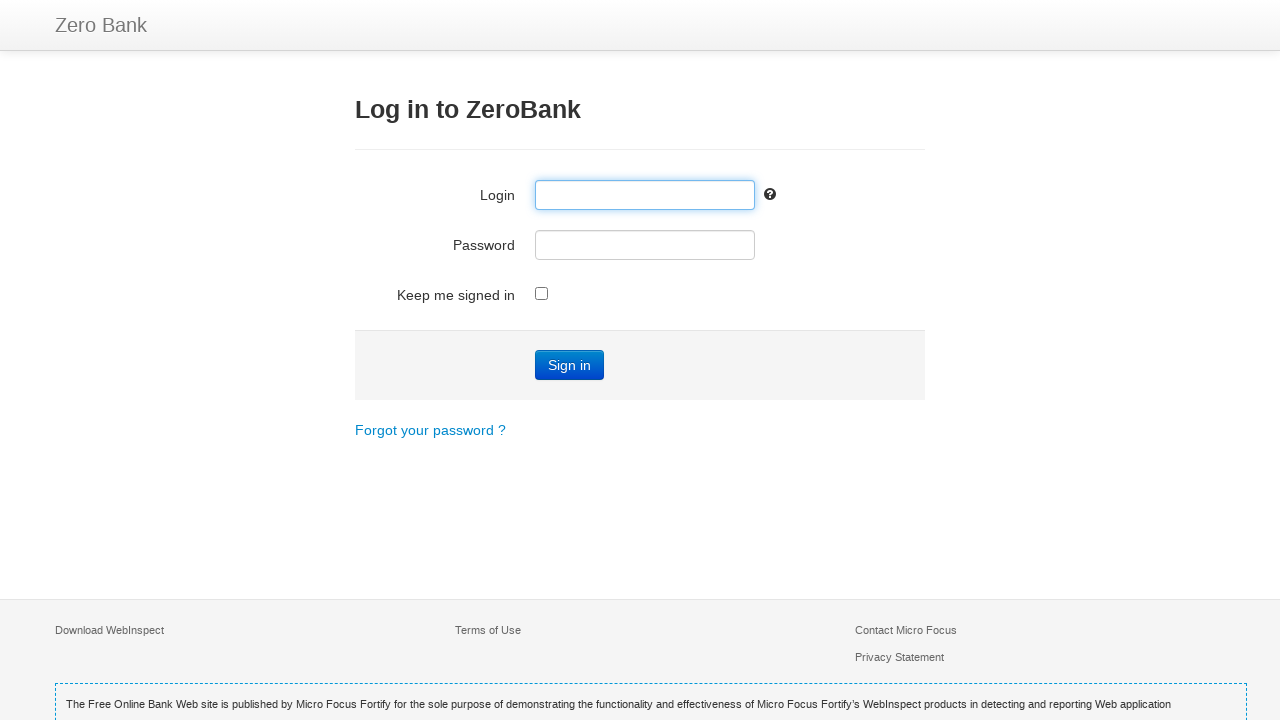

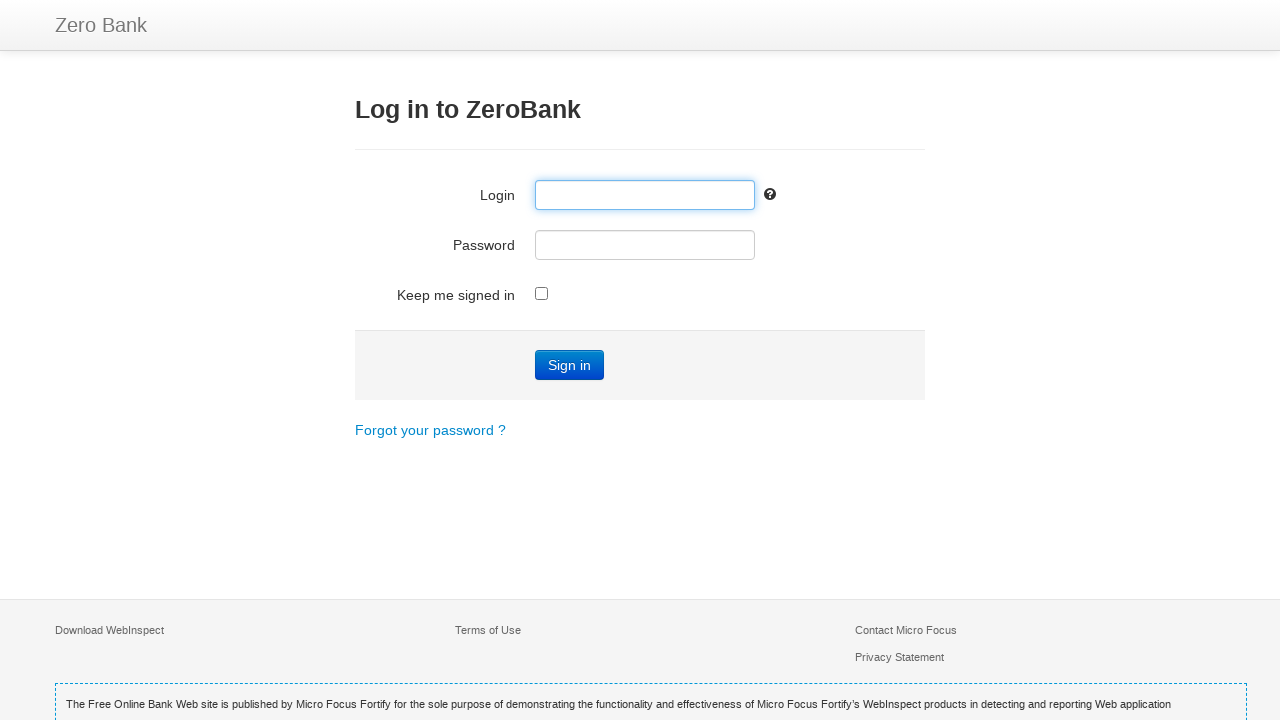